Tests that new items are appended to the bottom of the list by creating 3 todos

Starting URL: https://demo.playwright.dev/todomvc

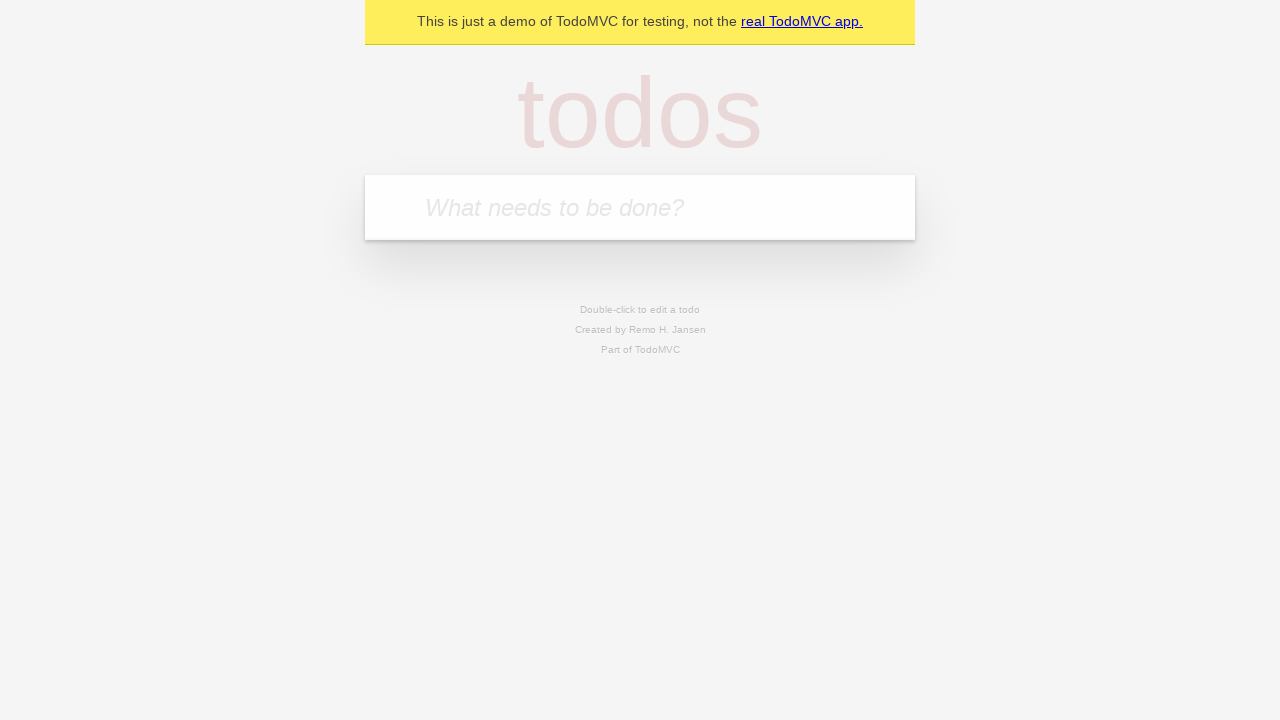

Located the new todo input field
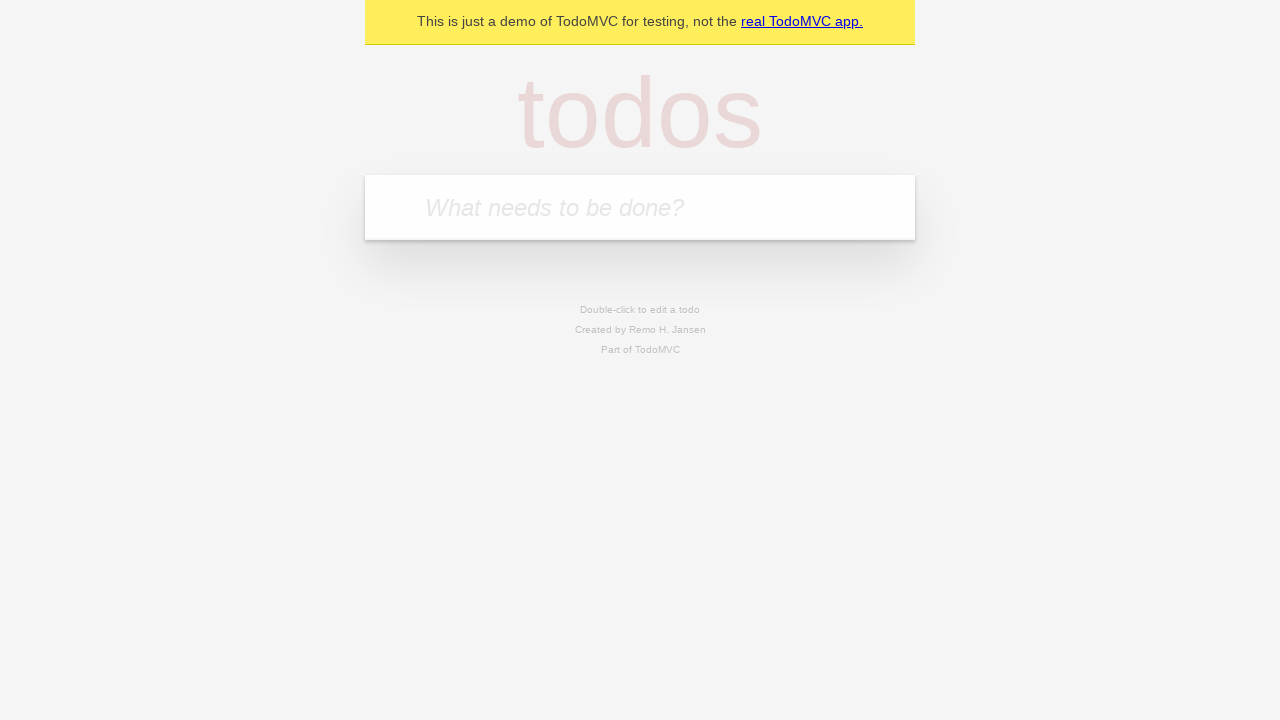

Filled first todo field with 'buy some cheese2' on internal:attr=[placeholder="What needs to be done?"i]
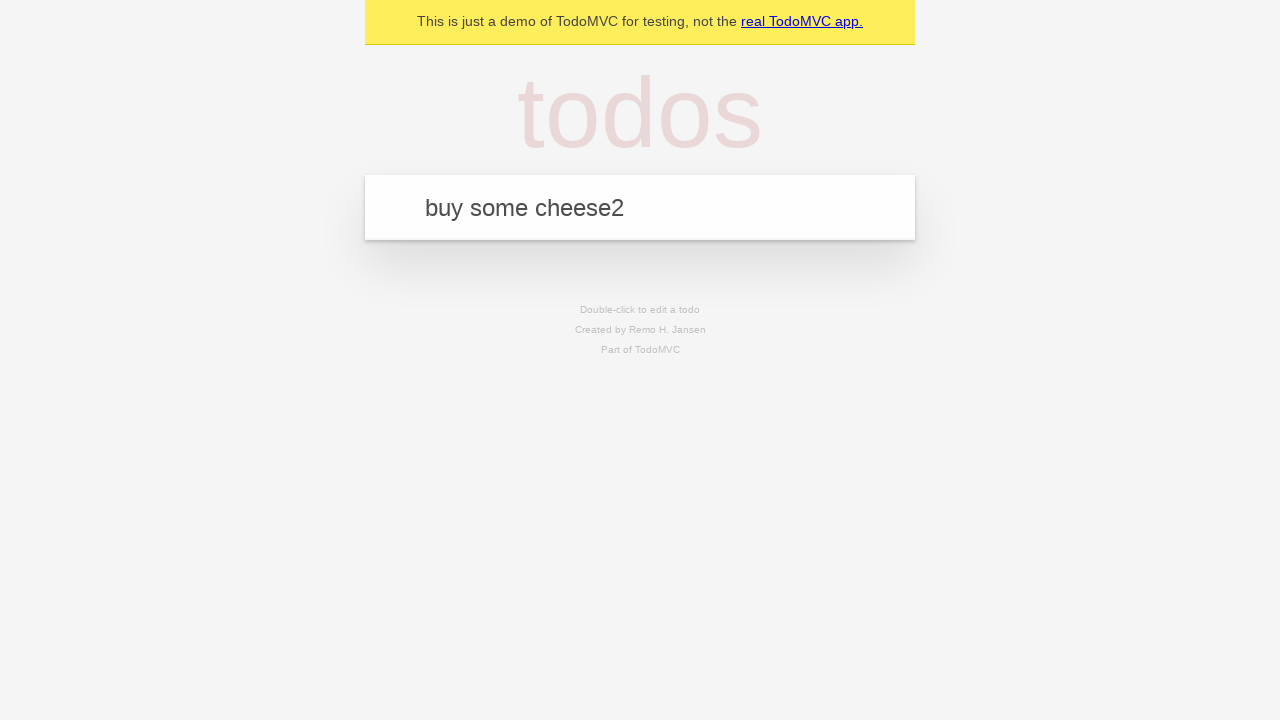

Pressed Enter to create first todo on internal:attr=[placeholder="What needs to be done?"i]
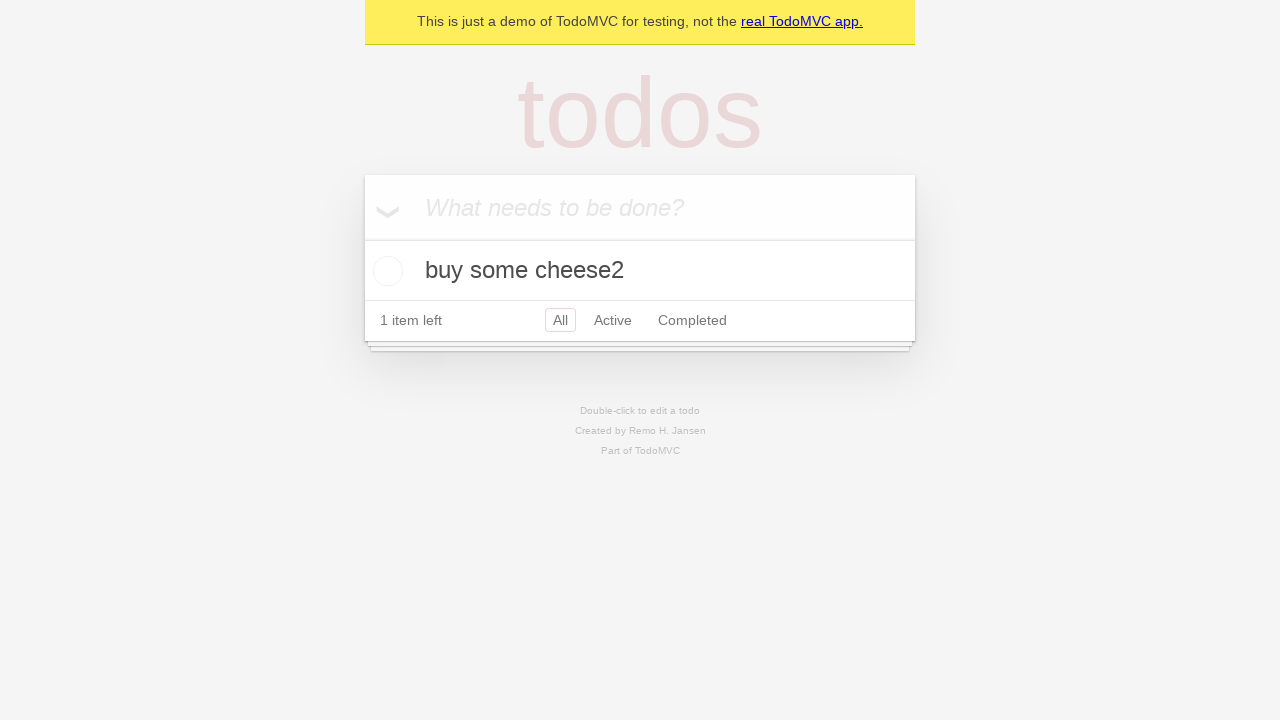

Filled second todo field with 'feed the cat' on internal:attr=[placeholder="What needs to be done?"i]
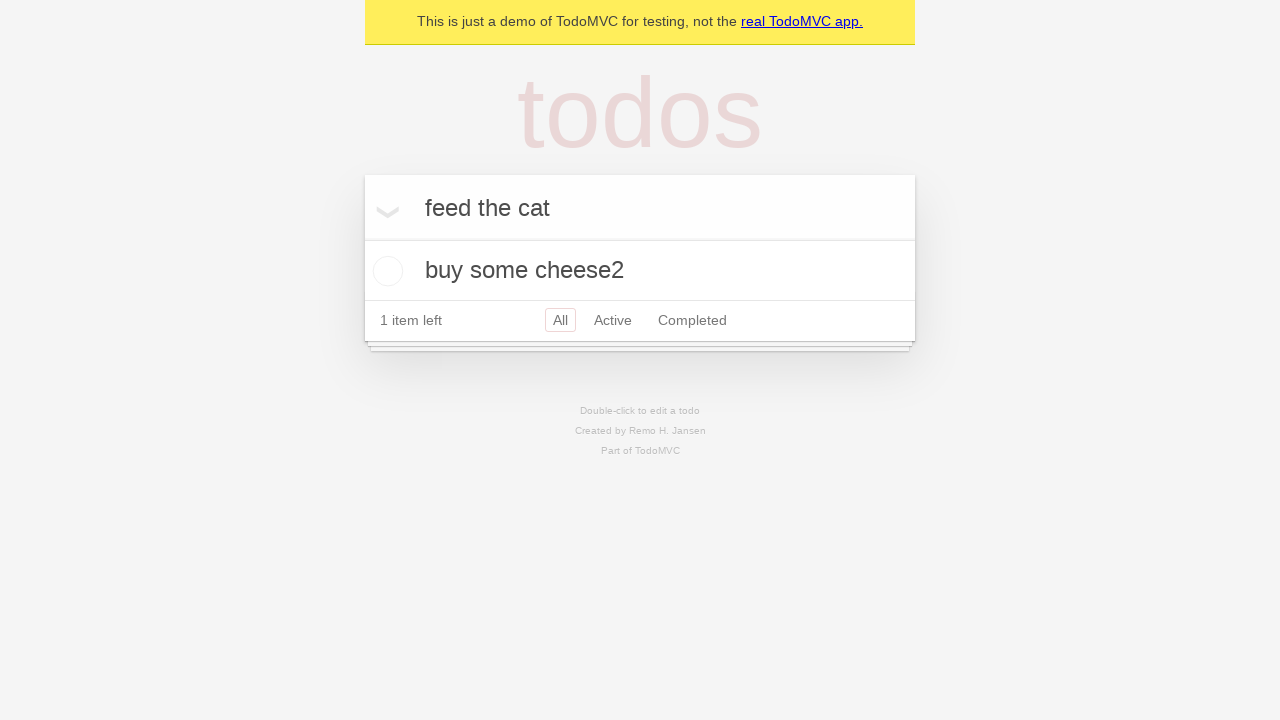

Pressed Enter to create second todo on internal:attr=[placeholder="What needs to be done?"i]
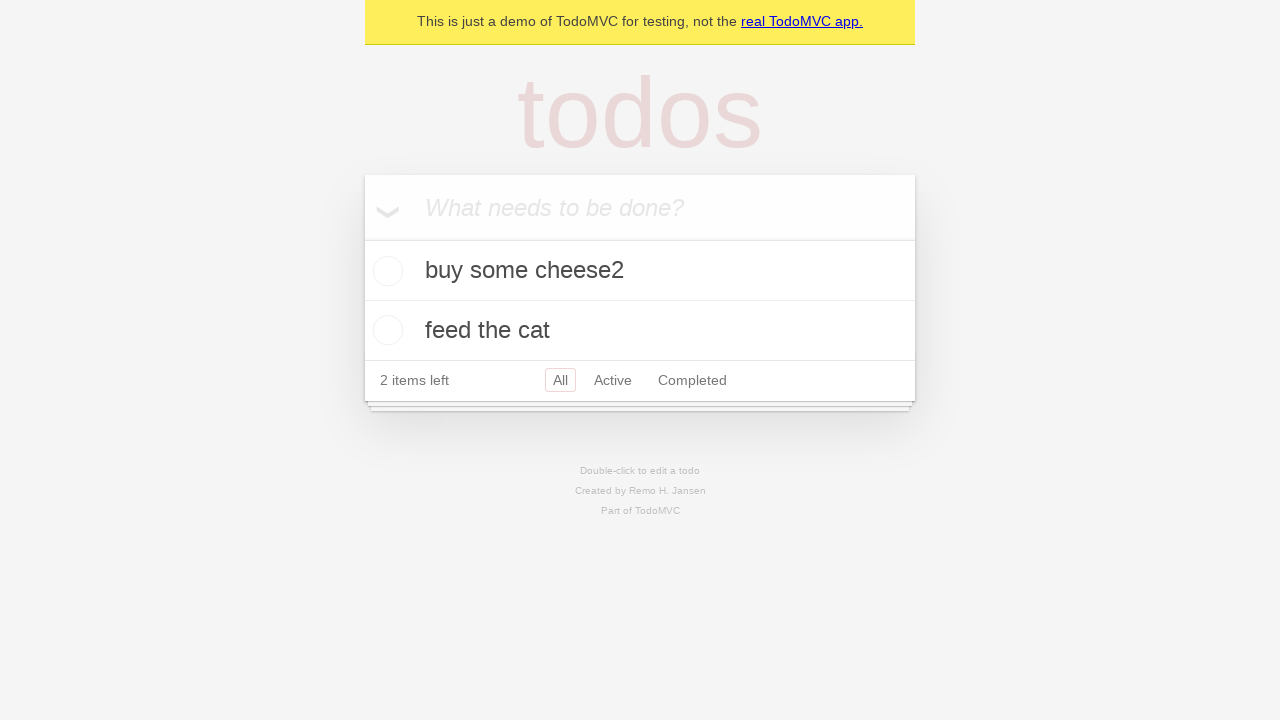

Filled third todo field with 'book a doctors appointment' on internal:attr=[placeholder="What needs to be done?"i]
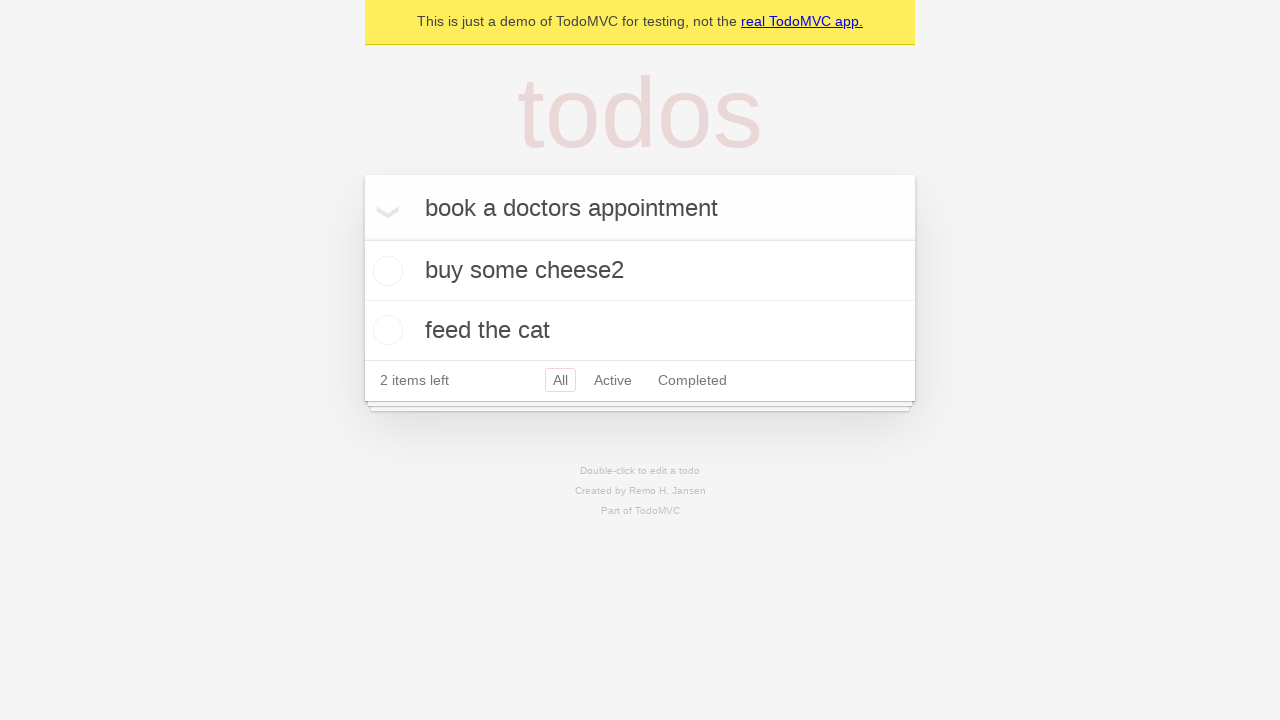

Pressed Enter to create third todo on internal:attr=[placeholder="What needs to be done?"i]
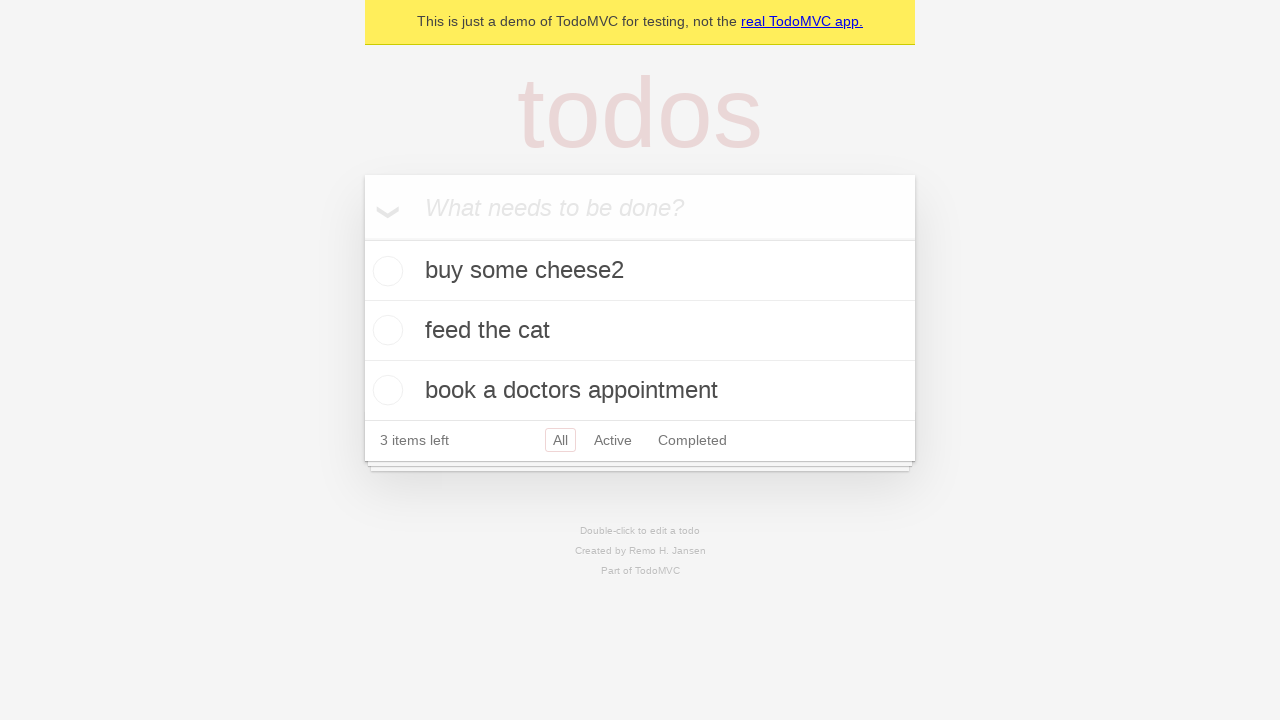

All 3 todos have been appended to the list and todo count element is visible
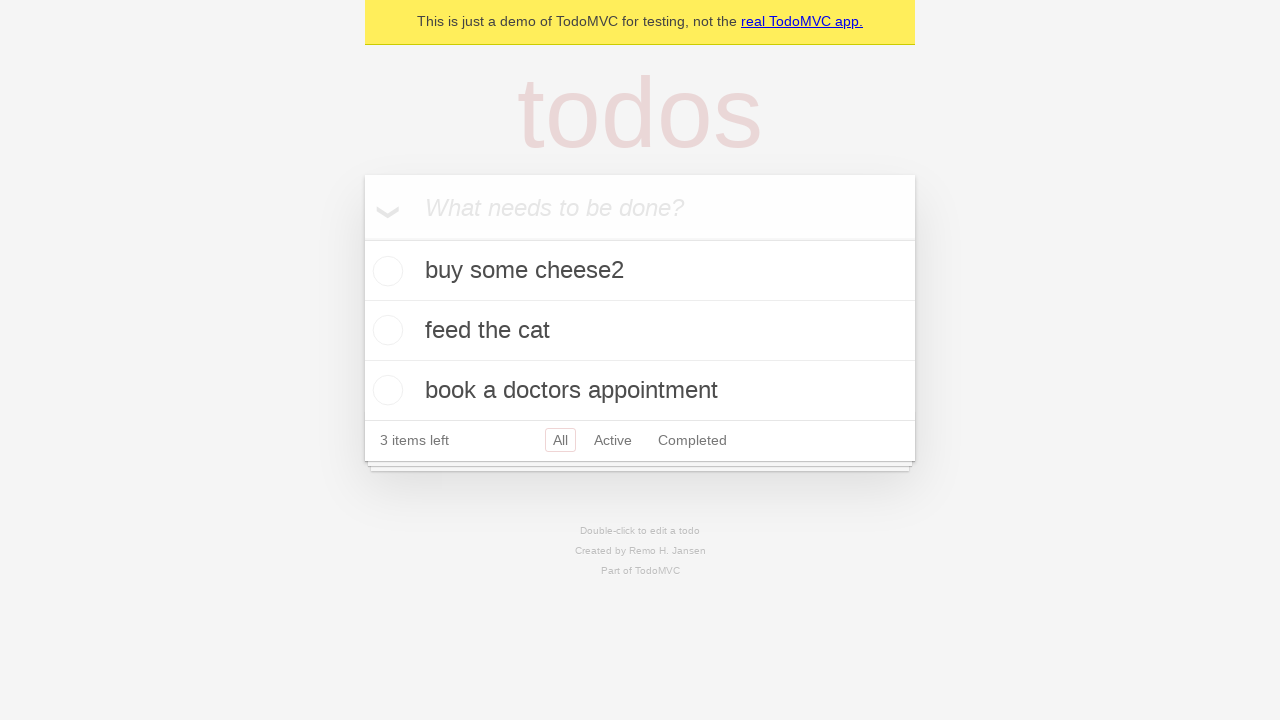

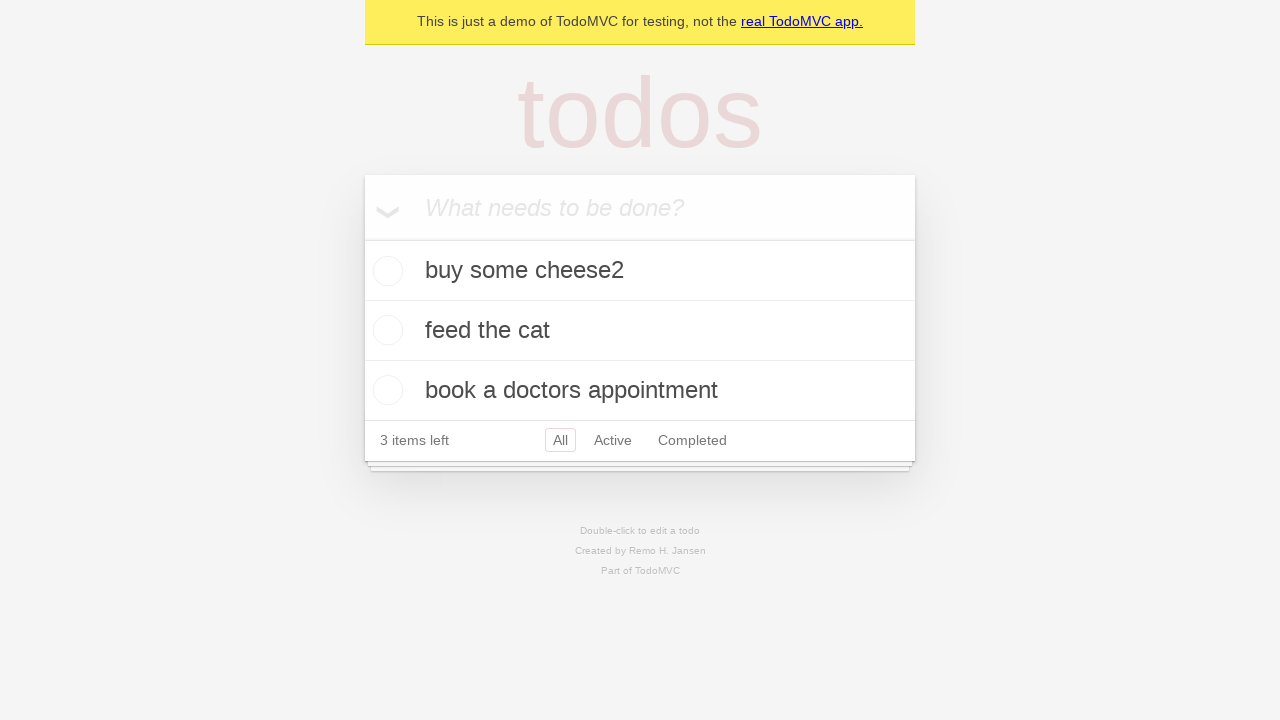